Searches for a specific kanji character on the Yookoso kanji study page by entering it in the search field and clicking submit

Starting URL: https://www.yookoso.com/study/kanji-study/

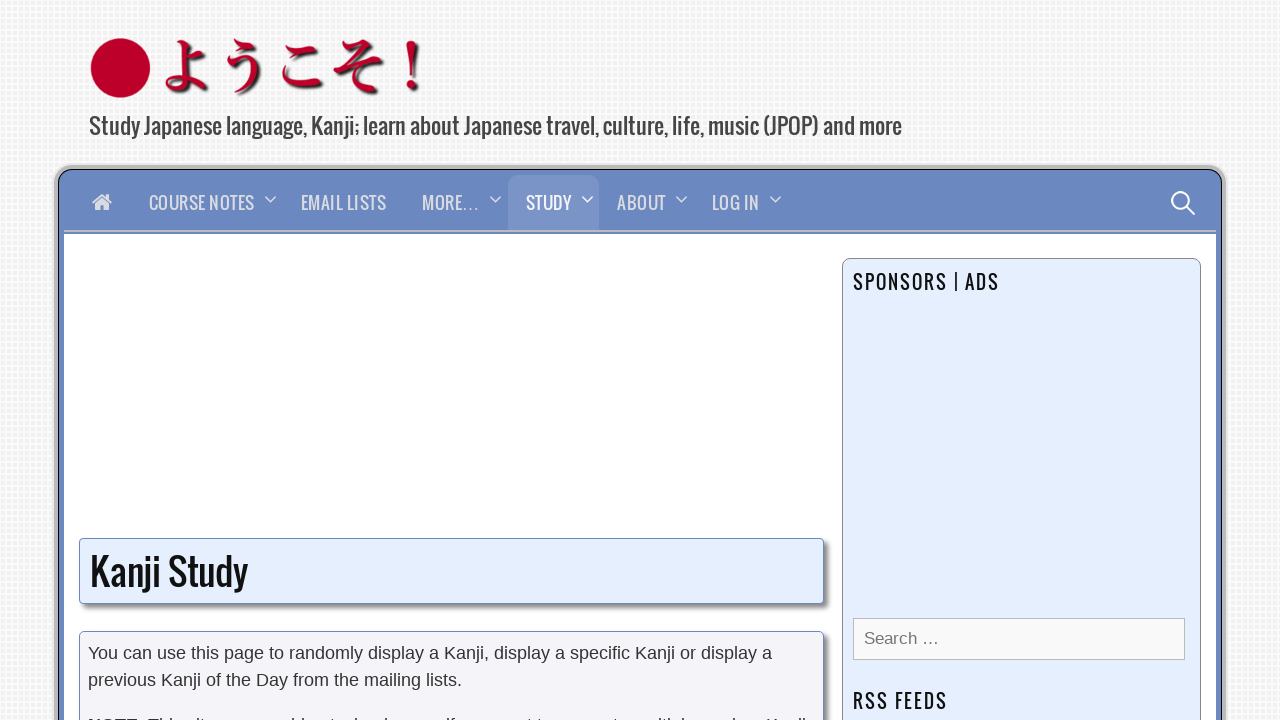

Waited for kanji search input field to load
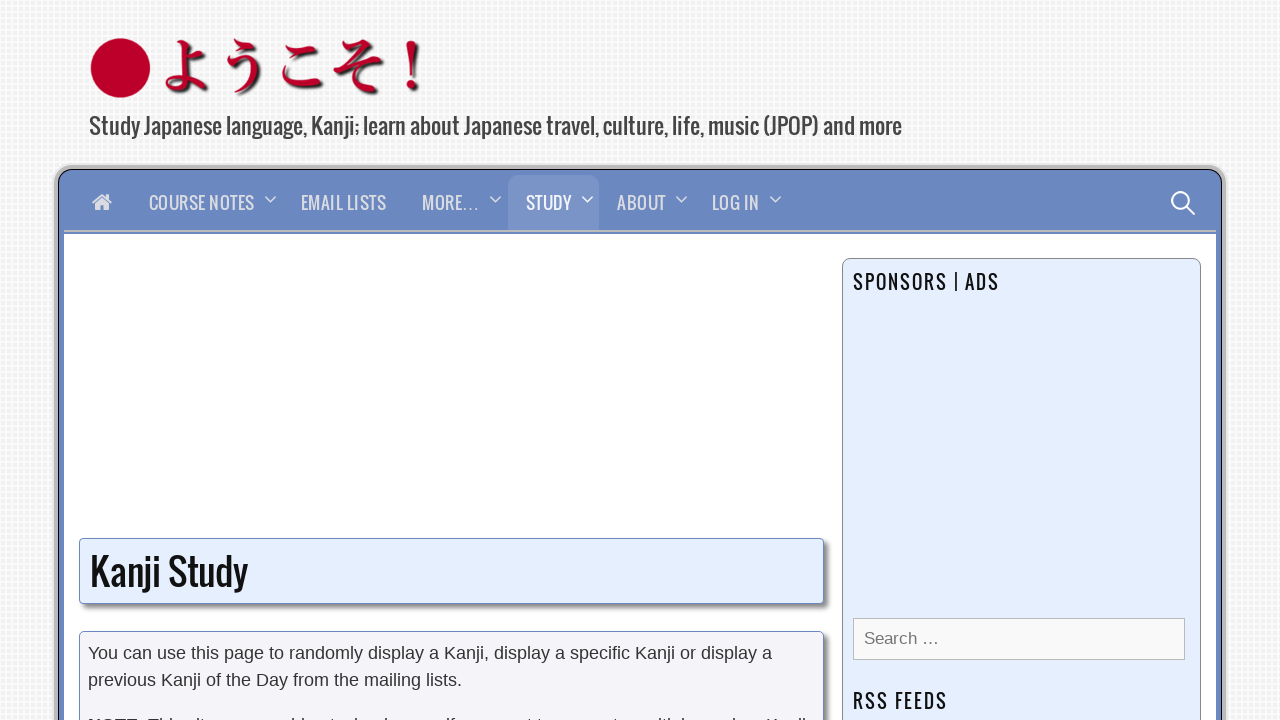

Filled search field with kanji character '日' on xpath=/html/body/div[2]/div[2]/div/div[1]/div/div/div[3]/form/p[2]/input[1]
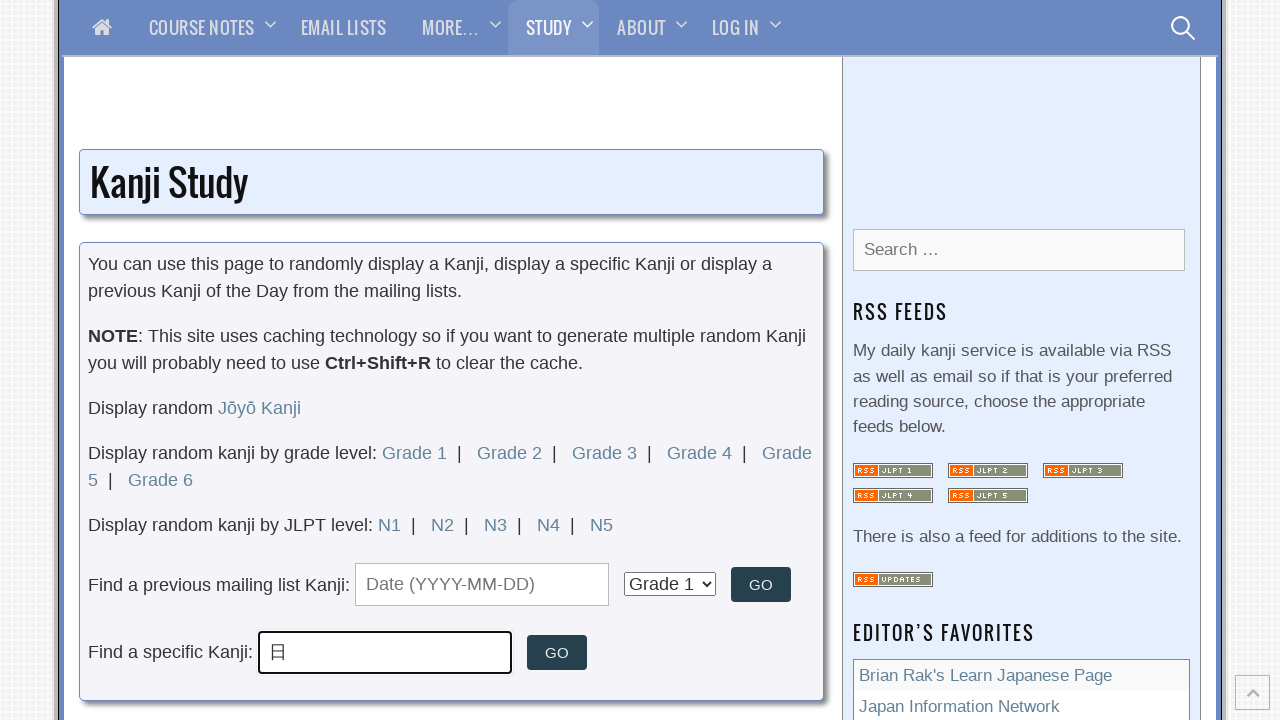

Clicked submit button to search for kanji at (557, 653) on xpath=/html/body/div[2]/div[2]/div/div[1]/div/div/div[3]/form/p[2]/input[2]
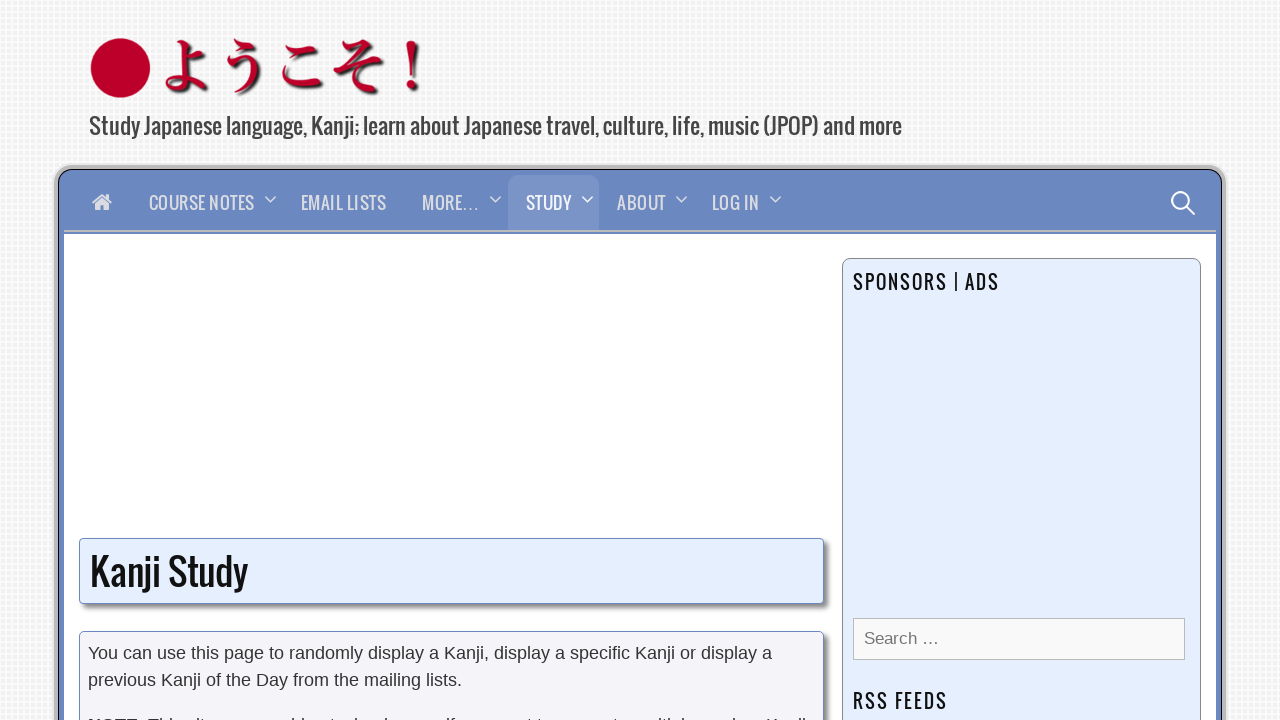

Kanji information loaded successfully
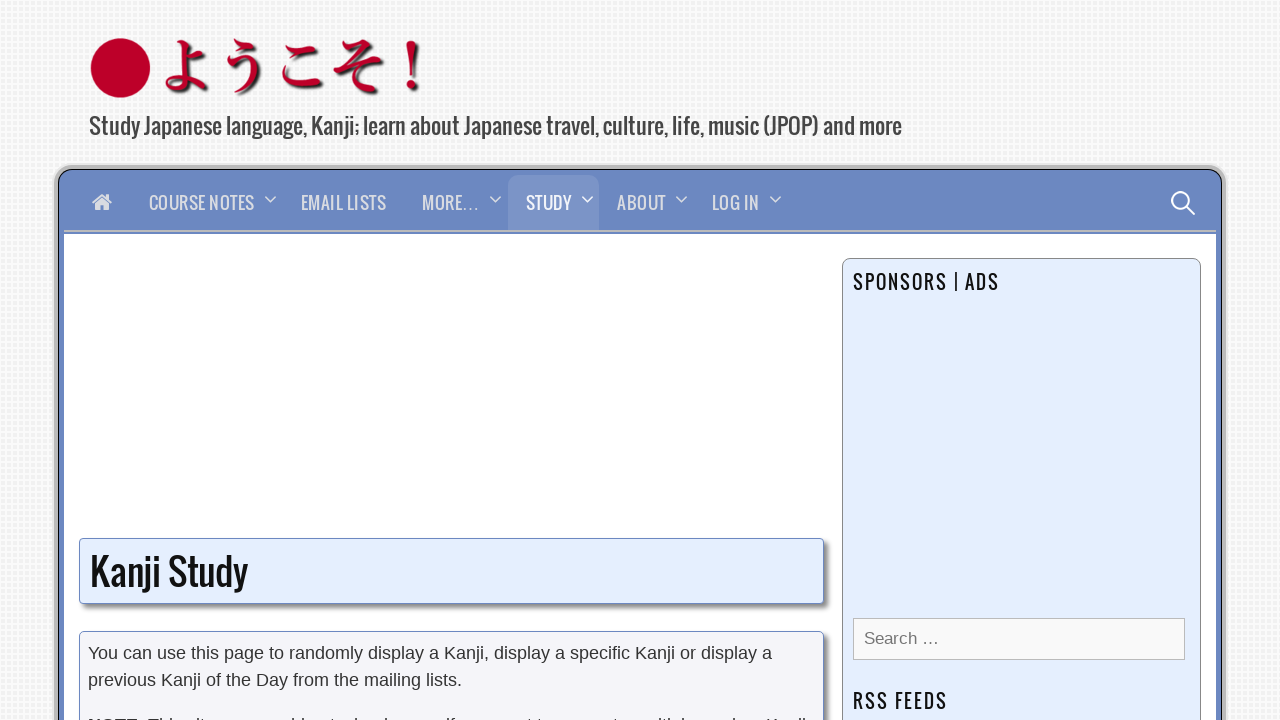

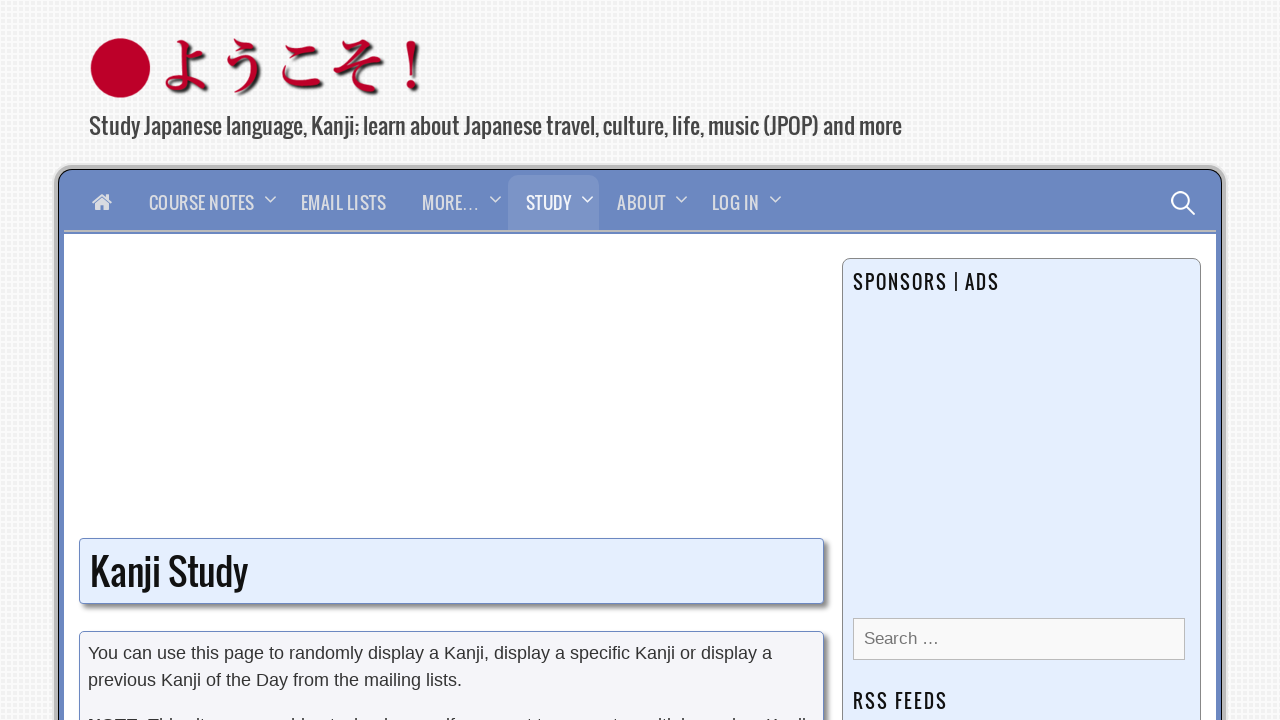